Tests browser window handling by opening a new window and switching between windows to verify content

Starting URL: https://demoqa.com/browser-windows

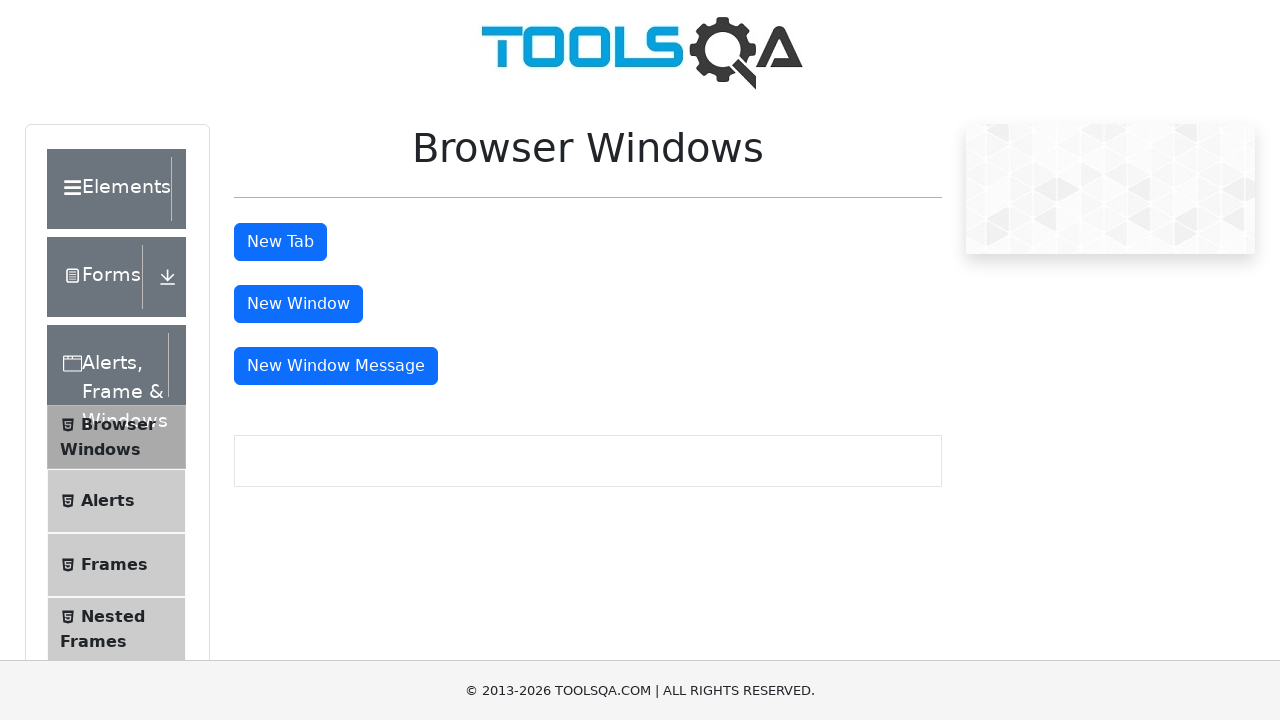

Clicked button to open new window at (298, 304) on #windowButton
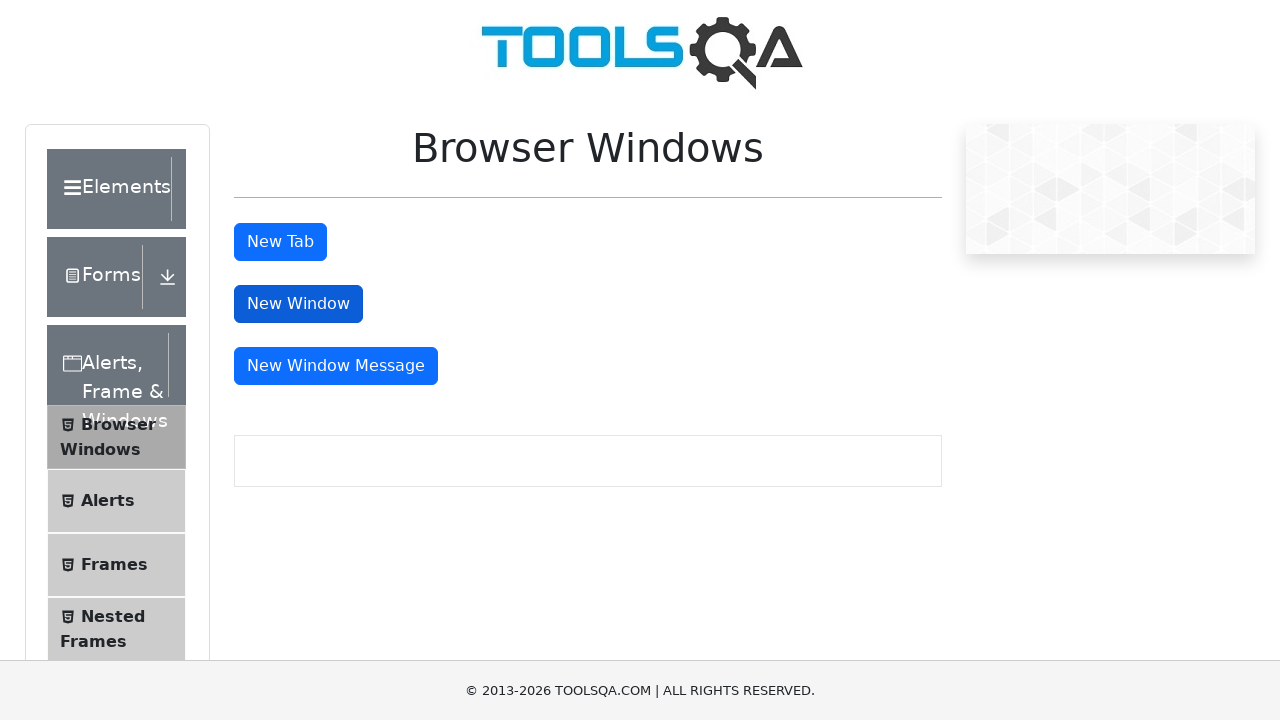

New window opened and captured
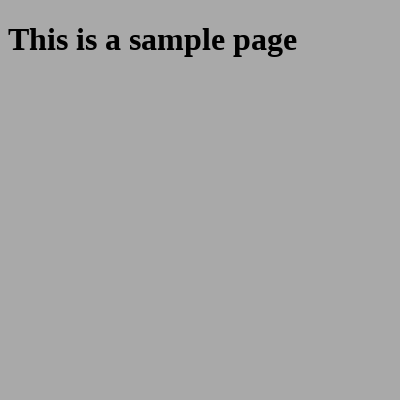

New window page load completed
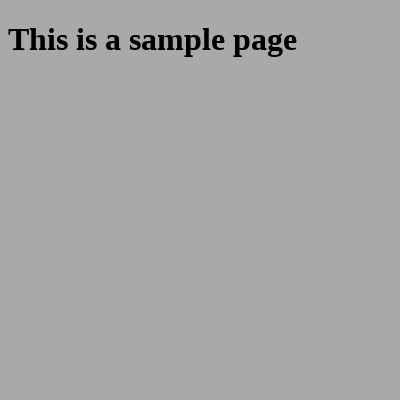

Retrieved heading text from child window: This is a sample page
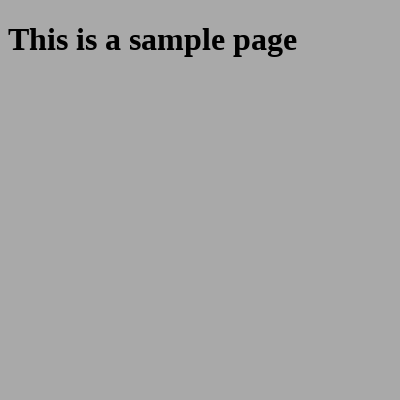

Closed the child window
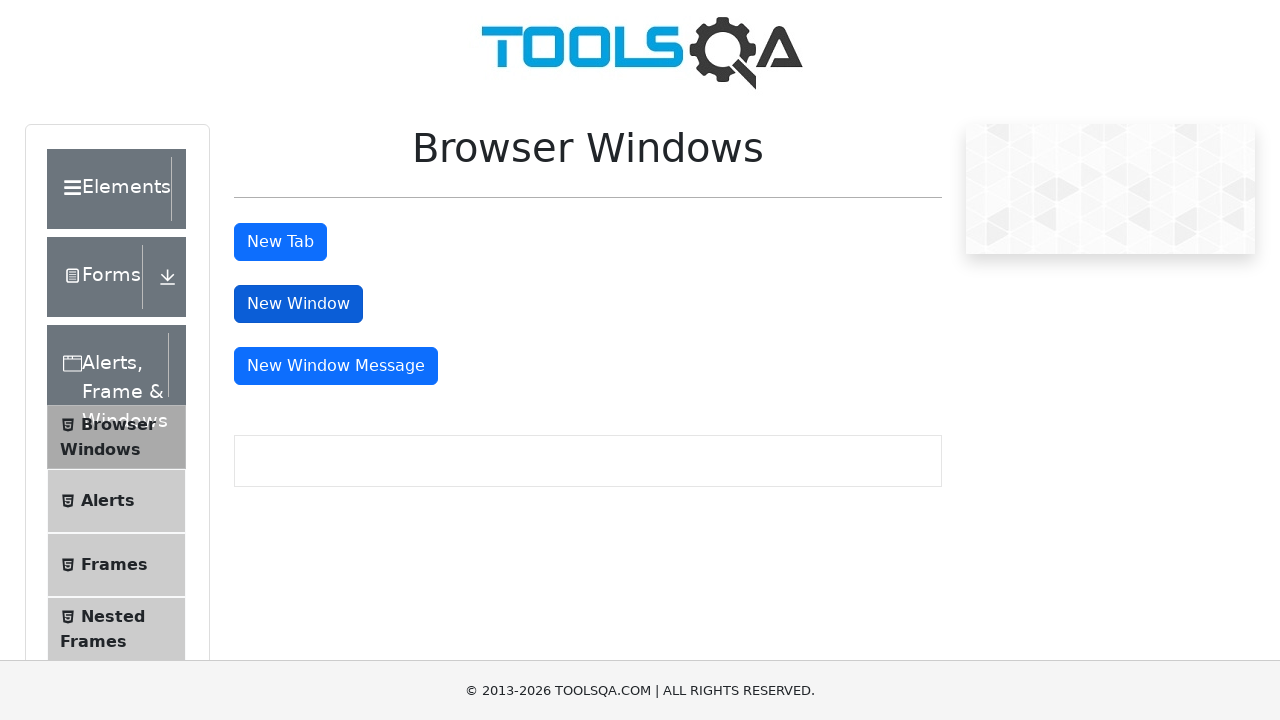

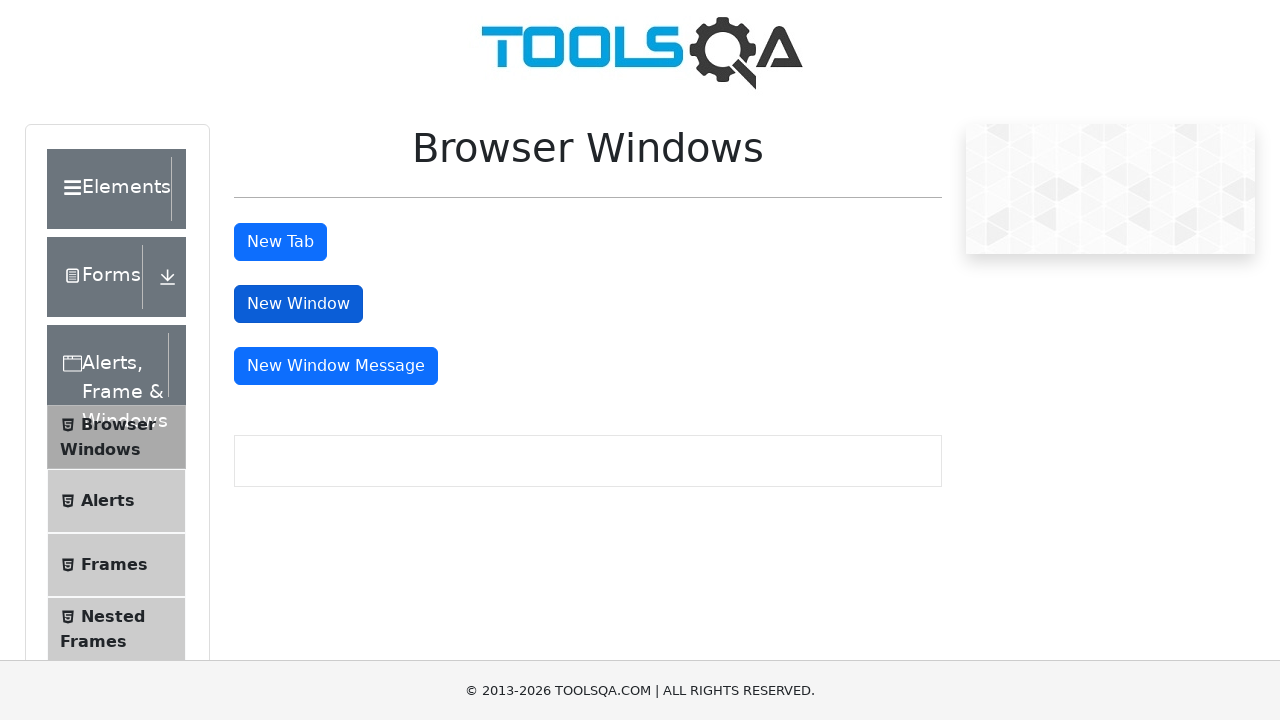